Tests right-click context menu functionality by performing a context click on a button, then hovering over and clicking the "Copy" option from the context menu

Starting URL: https://swisnl.github.io/jQuery-contextMenu/demo.html

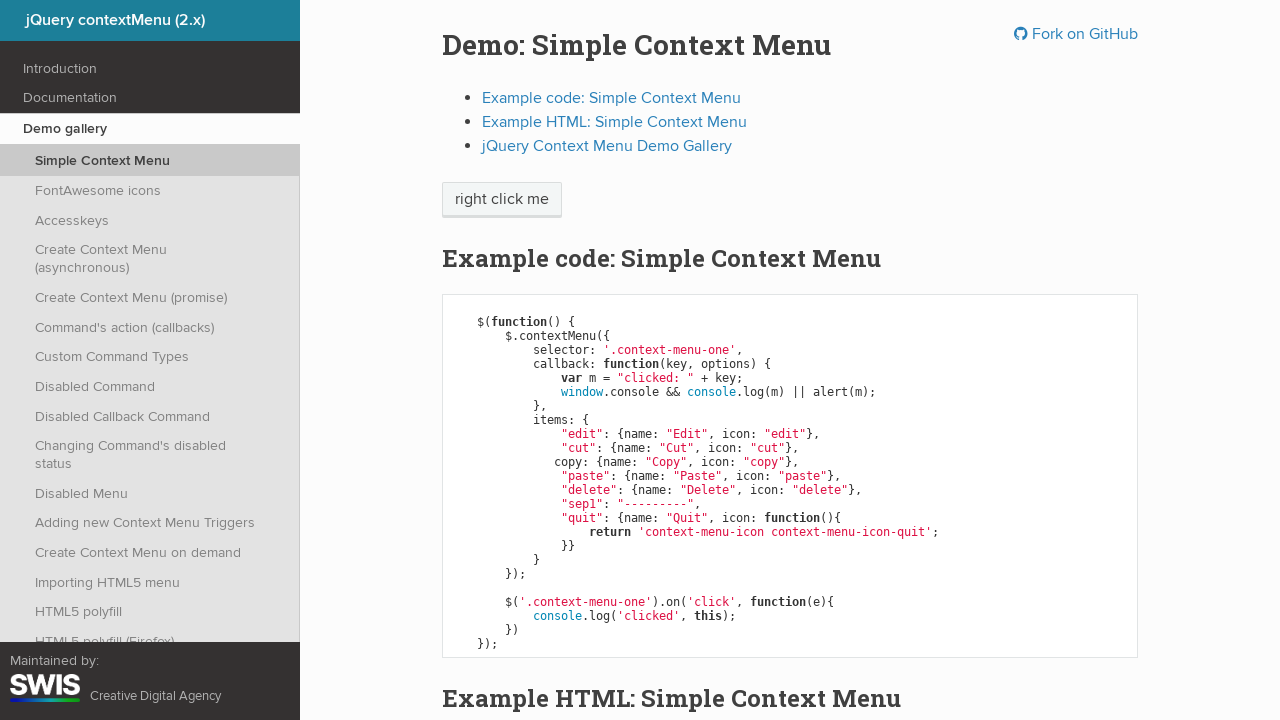

Right-clicked on 'right click me' button to open context menu at (502, 200) on //span[text()='right click me']
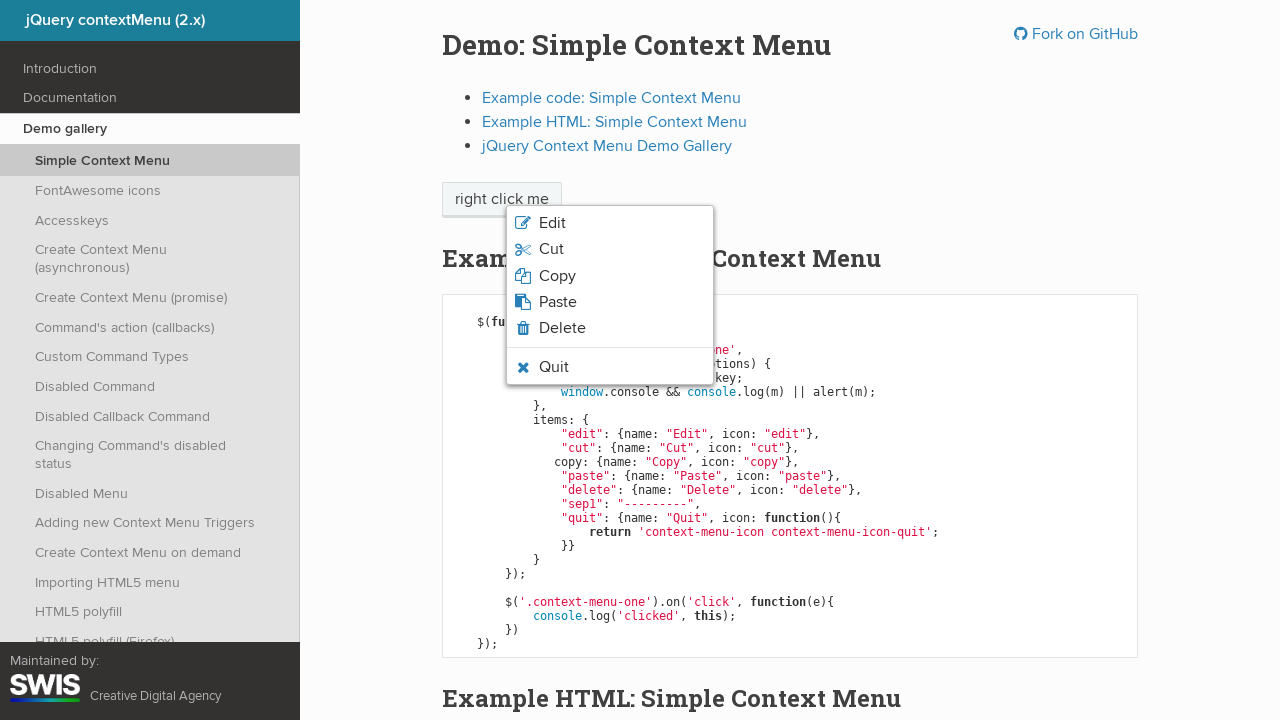

Context menu appeared with Copy option visible
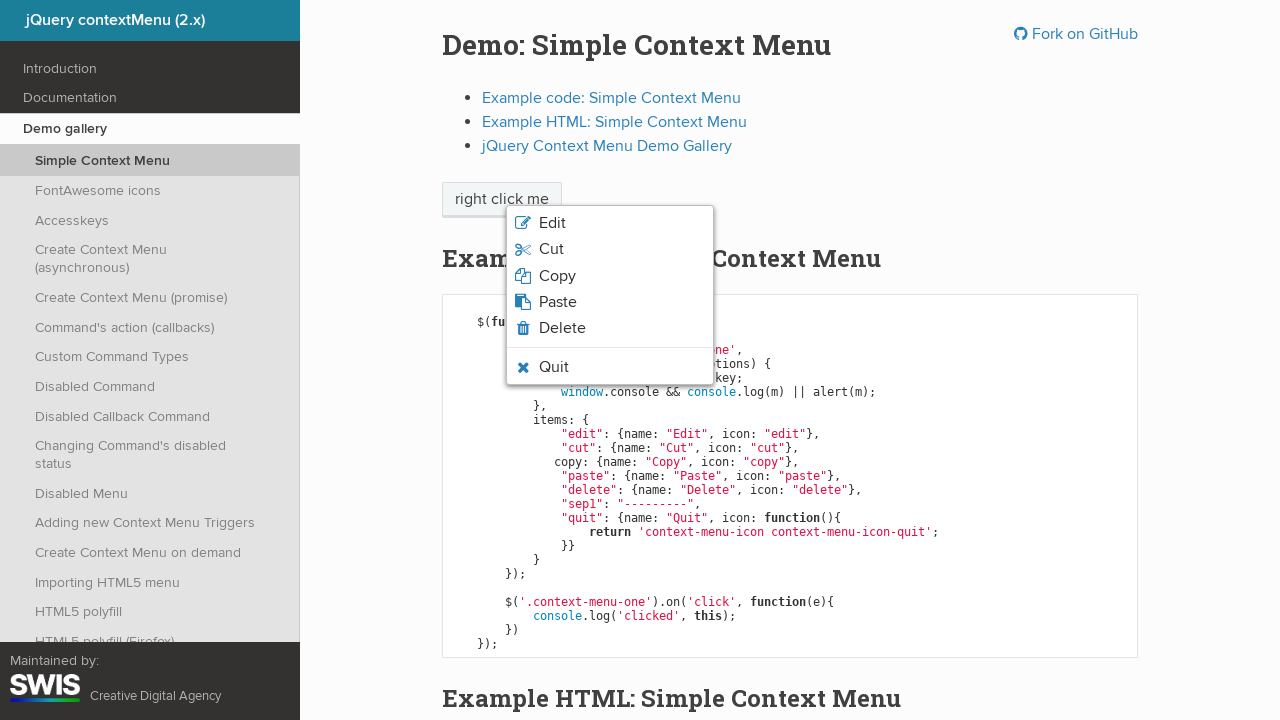

Hovered over the 'Copy' option in context menu at (557, 276) on xpath=//span[text()='Copy']
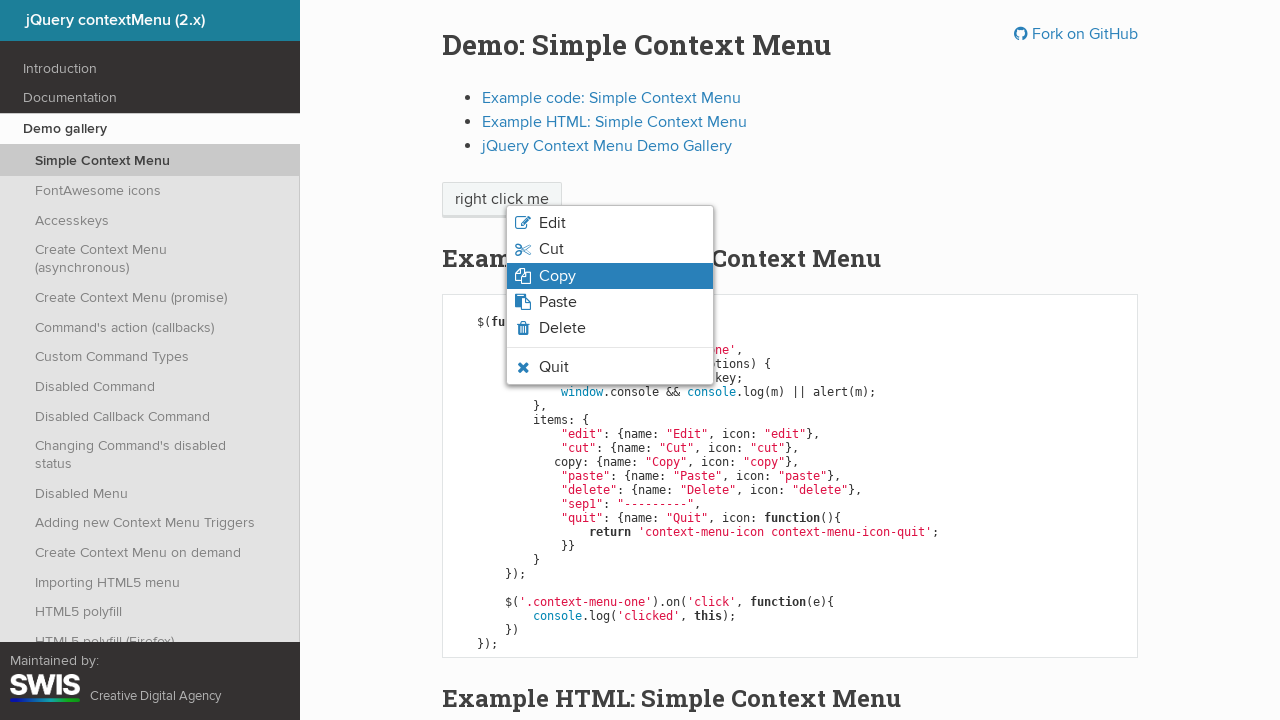

Clicked the 'Copy' option from context menu at (557, 276) on xpath=//span[text()='Copy']
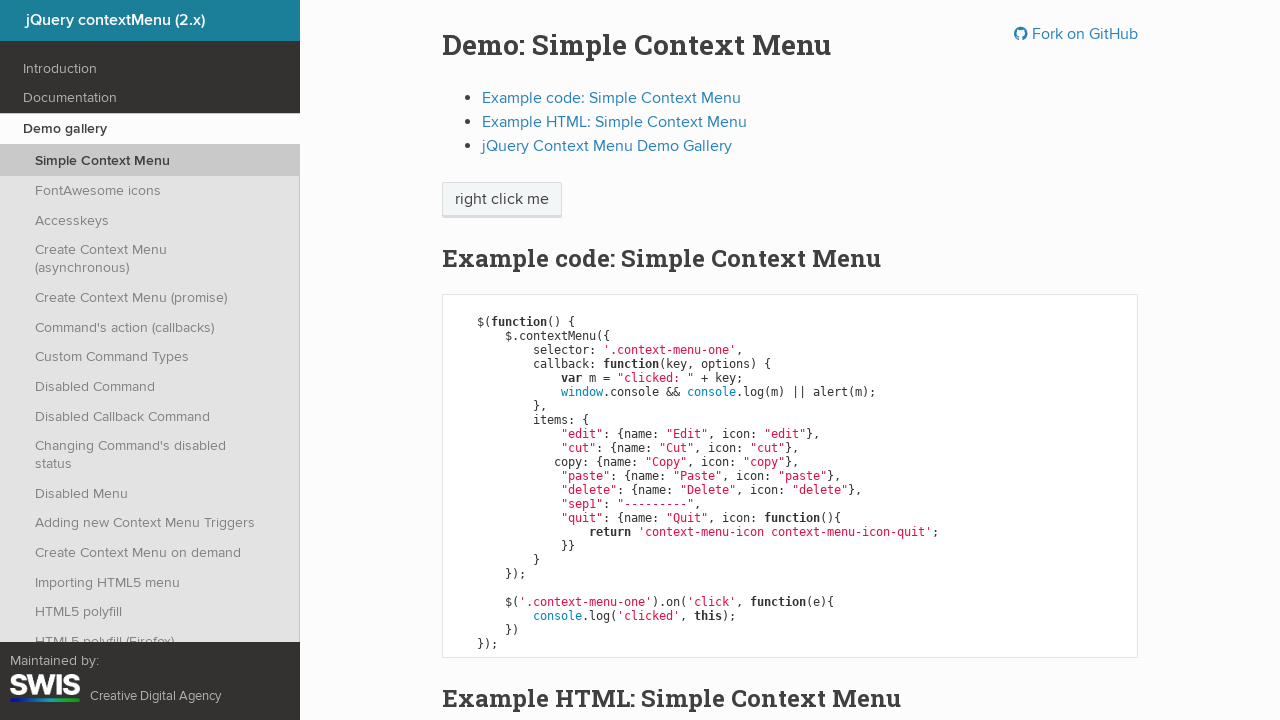

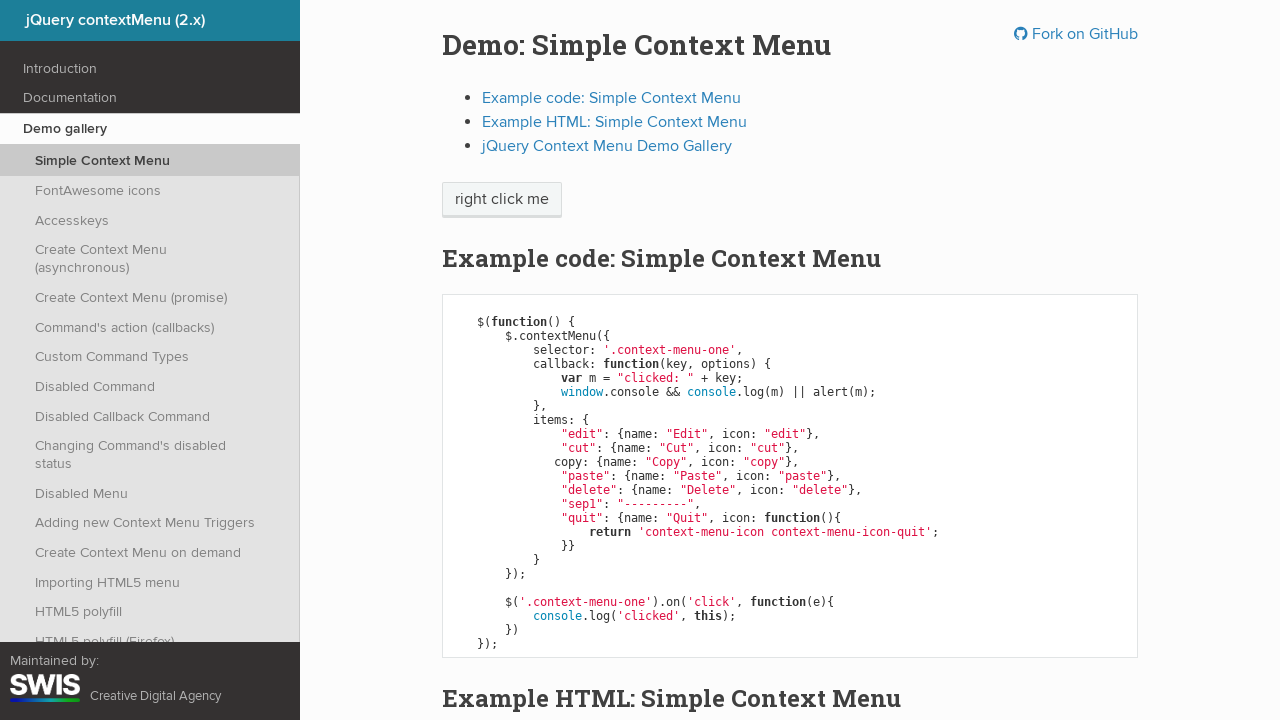